Navigates to RedBus homepage and clicks on the Cancellation link in the navigation

Starting URL: https://www.redbus.in/

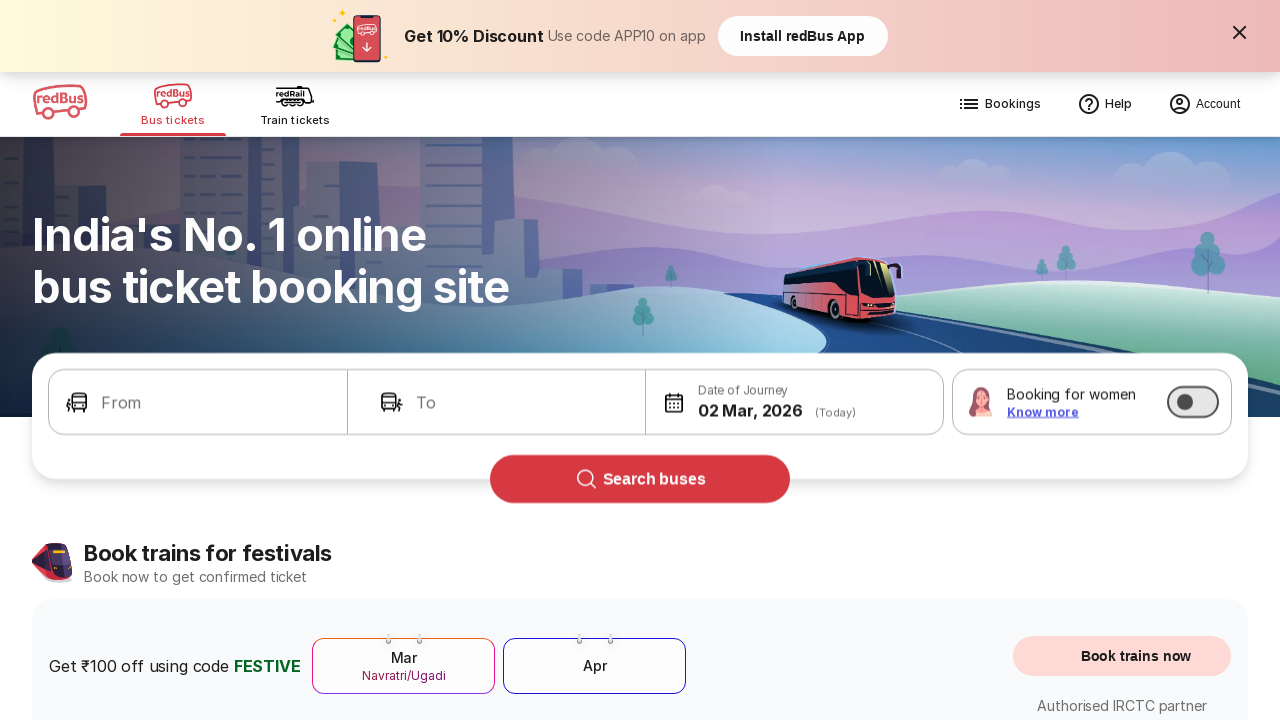

Navigated to RedBus homepage
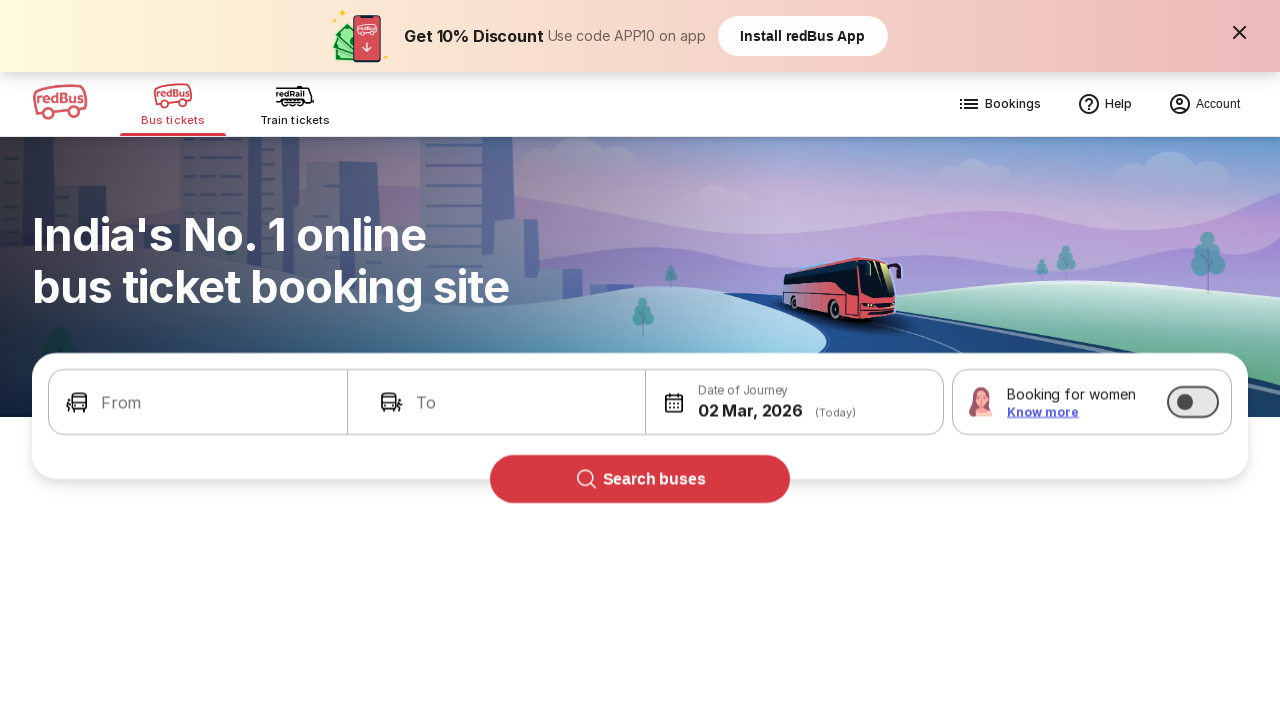

Clicked on the Cancellation link in the navigation at (446, 360) on xpath=//div[contains(text(),'Cancellation')]
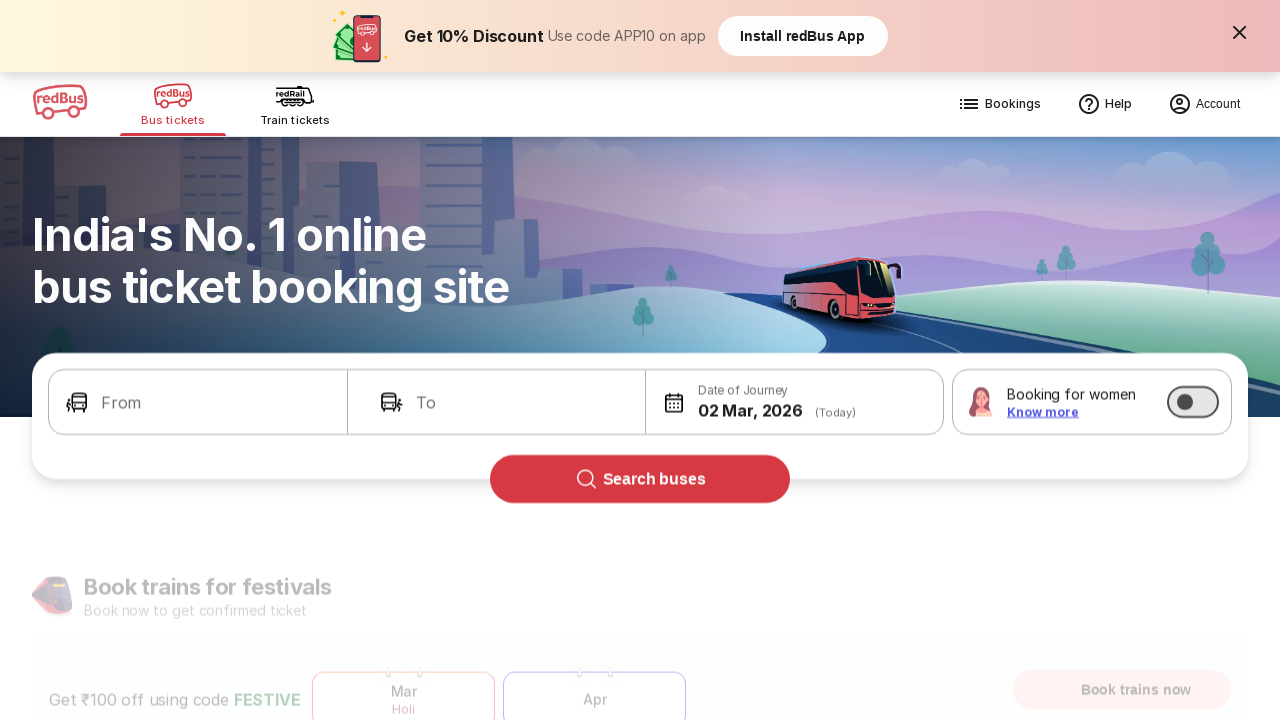

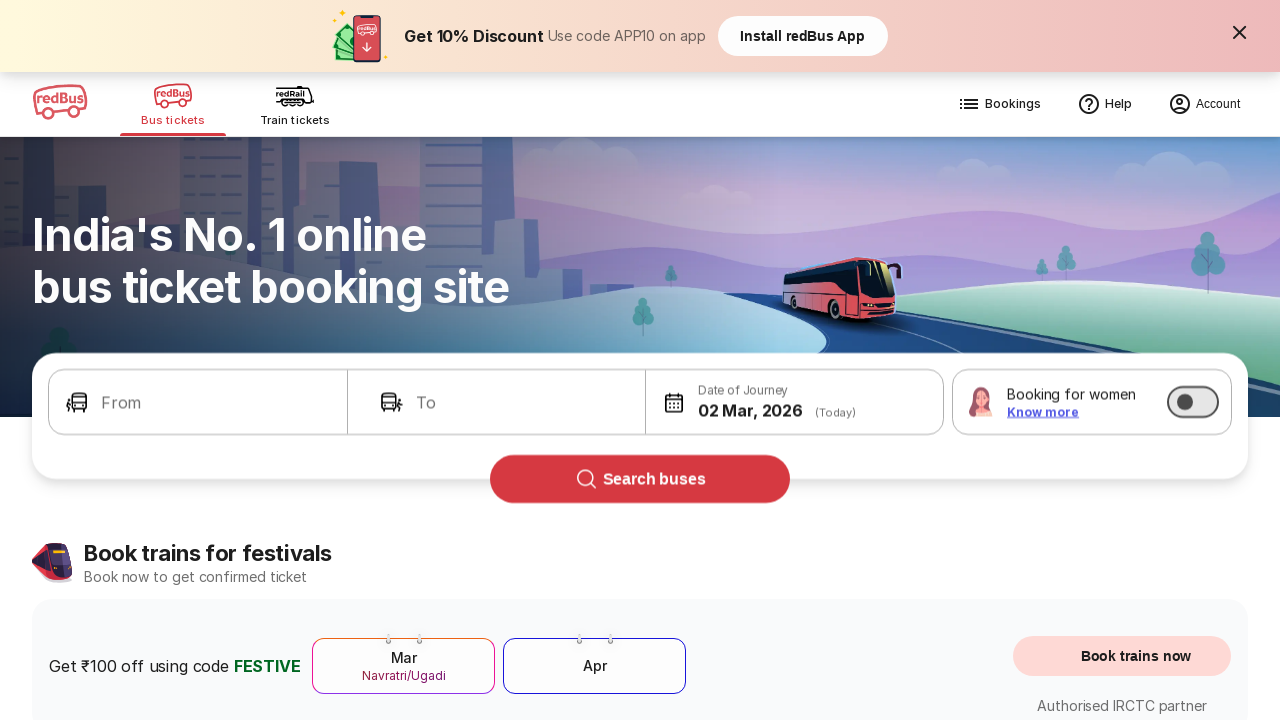